Tests dynamic element creation and deletion by clicking "Add Element" button multiple times and verifying the created "Delete" buttons

Starting URL: http://the-internet.herokuapp.com/add_remove_elements/

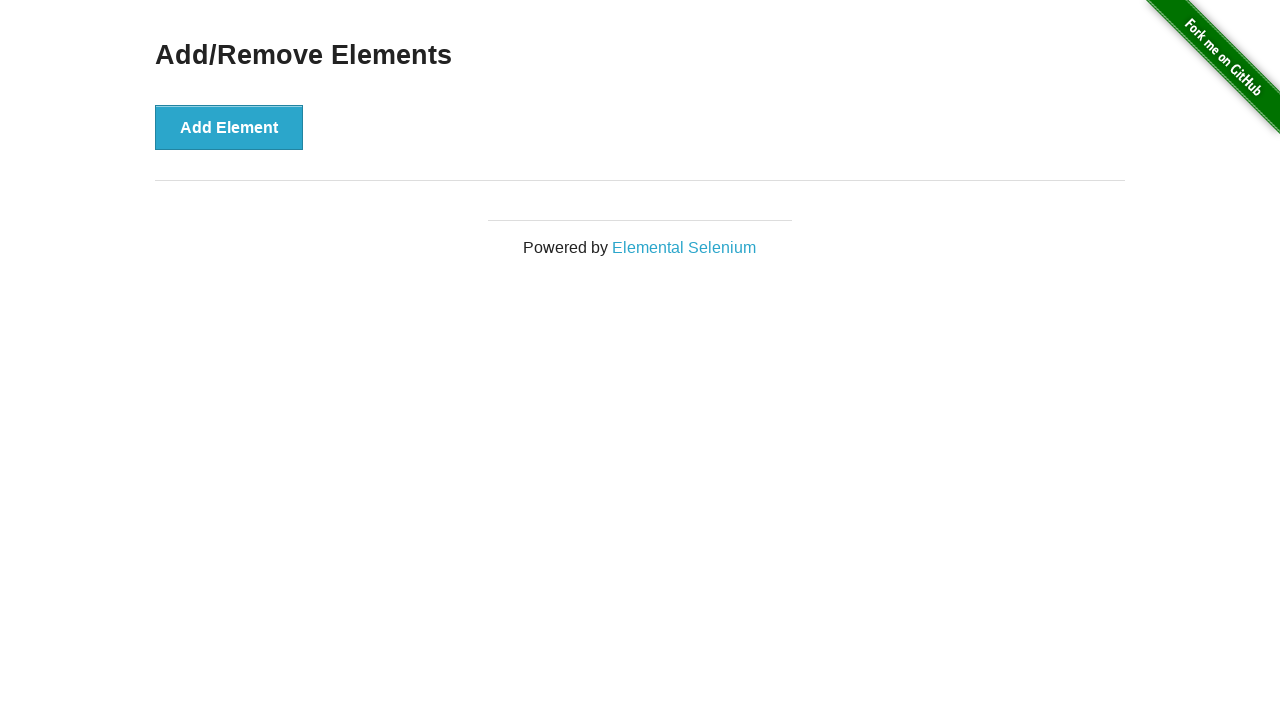

Navigated to the add/remove elements page
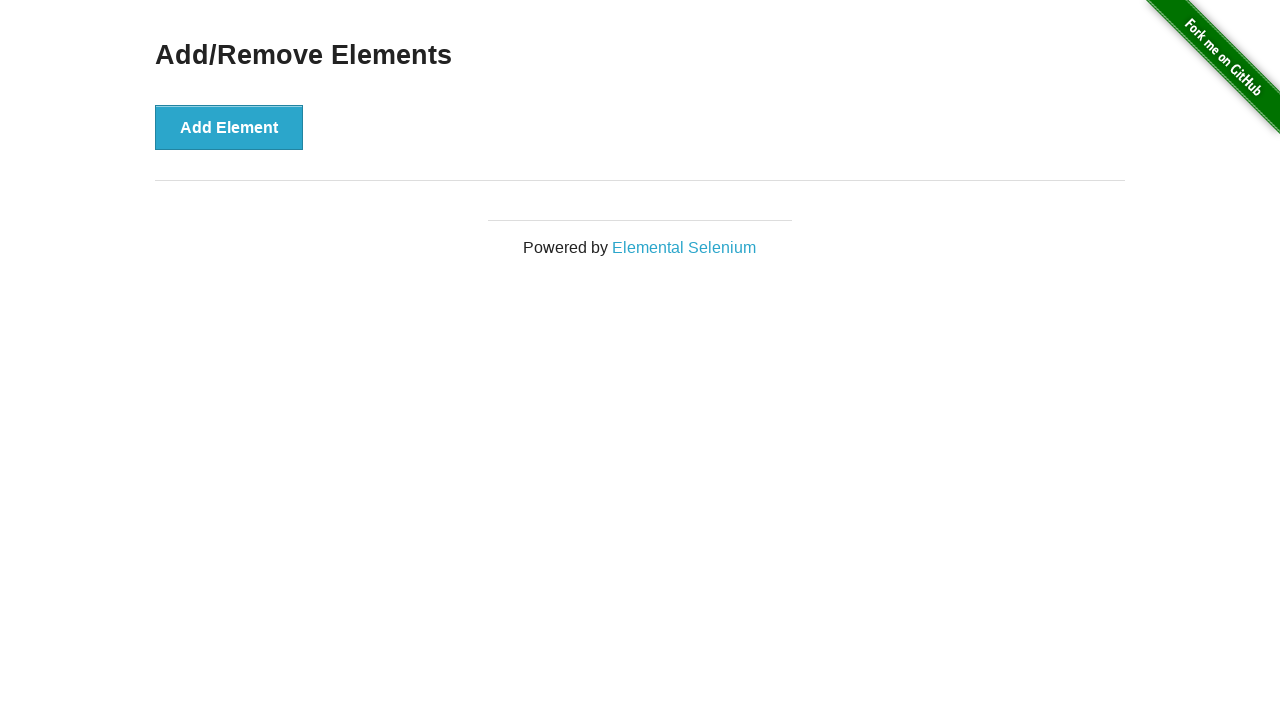

Clicked 'Add Element' button (click 1 of 5) at (229, 127) on button:text('Add Element')
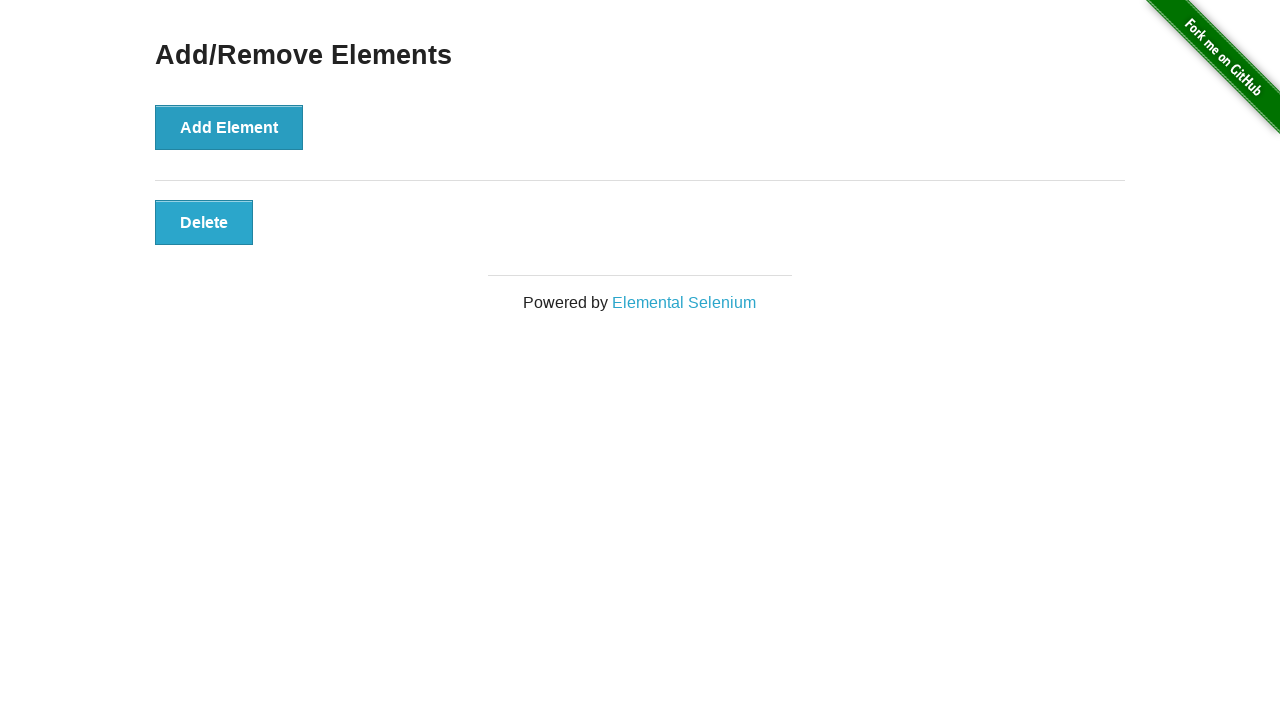

Clicked 'Add Element' button (click 2 of 5) at (229, 127) on button:text('Add Element')
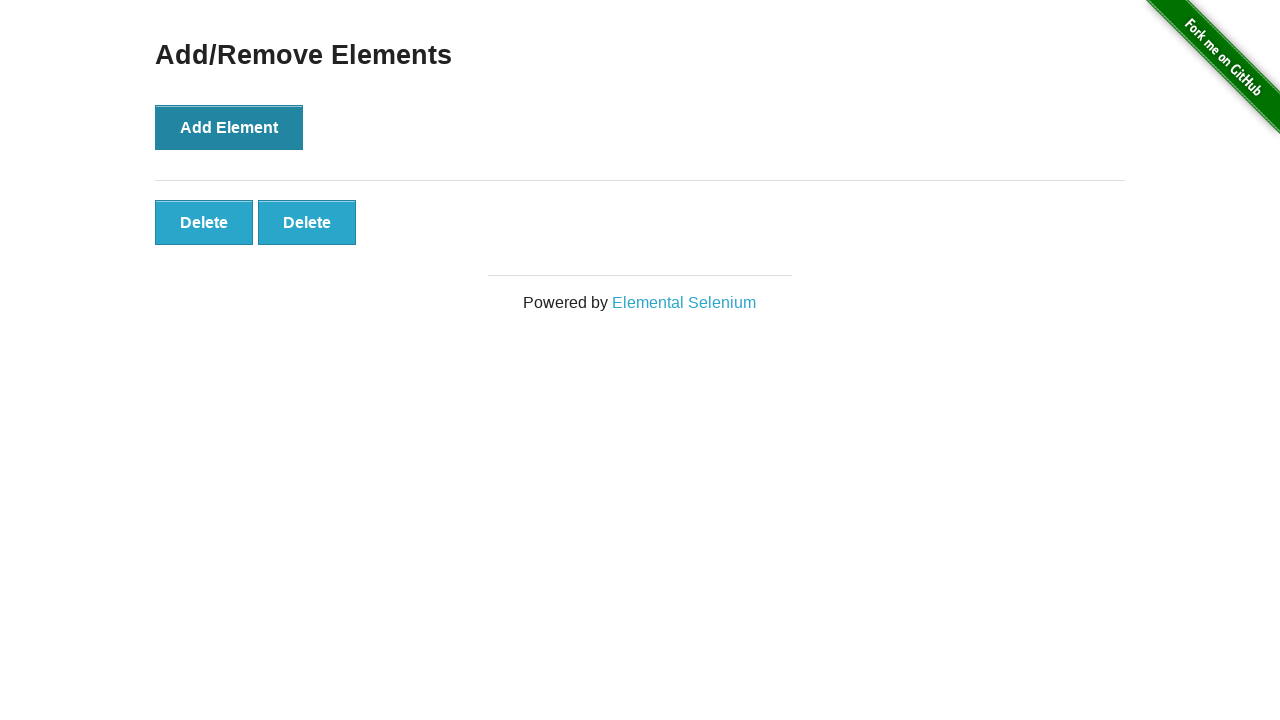

Clicked 'Add Element' button (click 3 of 5) at (229, 127) on button:text('Add Element')
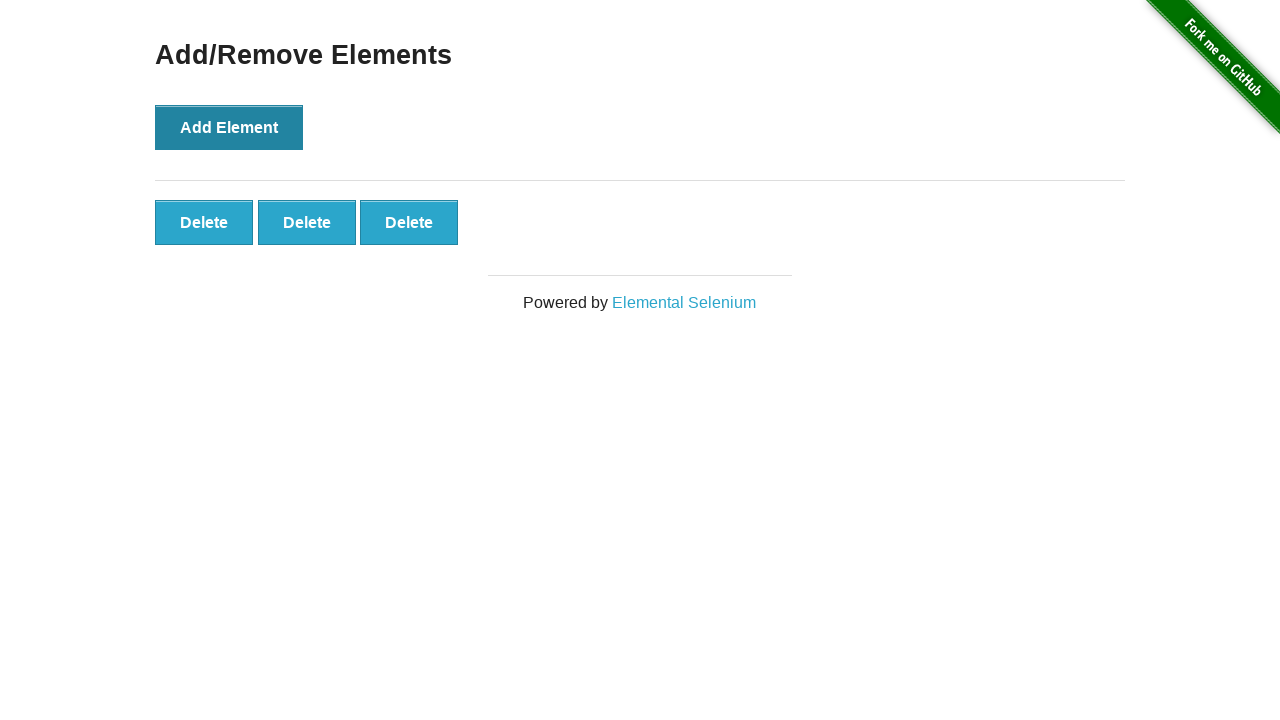

Clicked 'Add Element' button (click 4 of 5) at (229, 127) on button:text('Add Element')
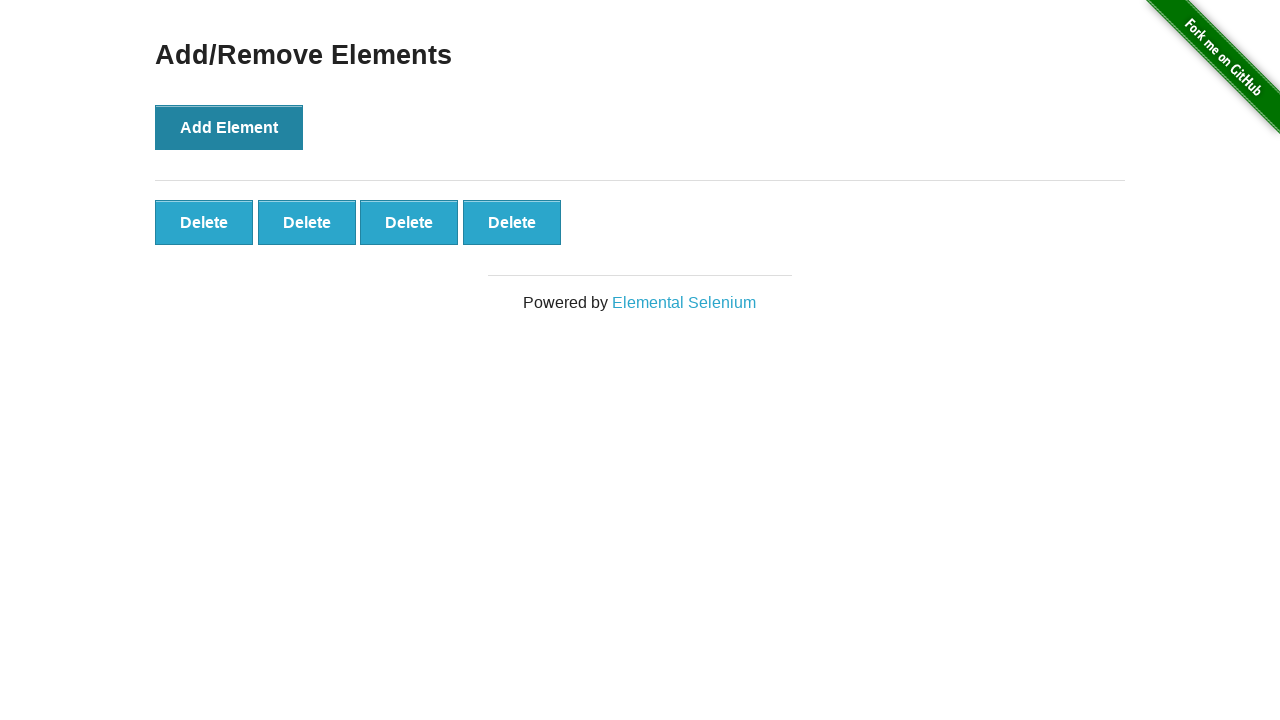

Clicked 'Add Element' button (click 5 of 5) at (229, 127) on button:text('Add Element')
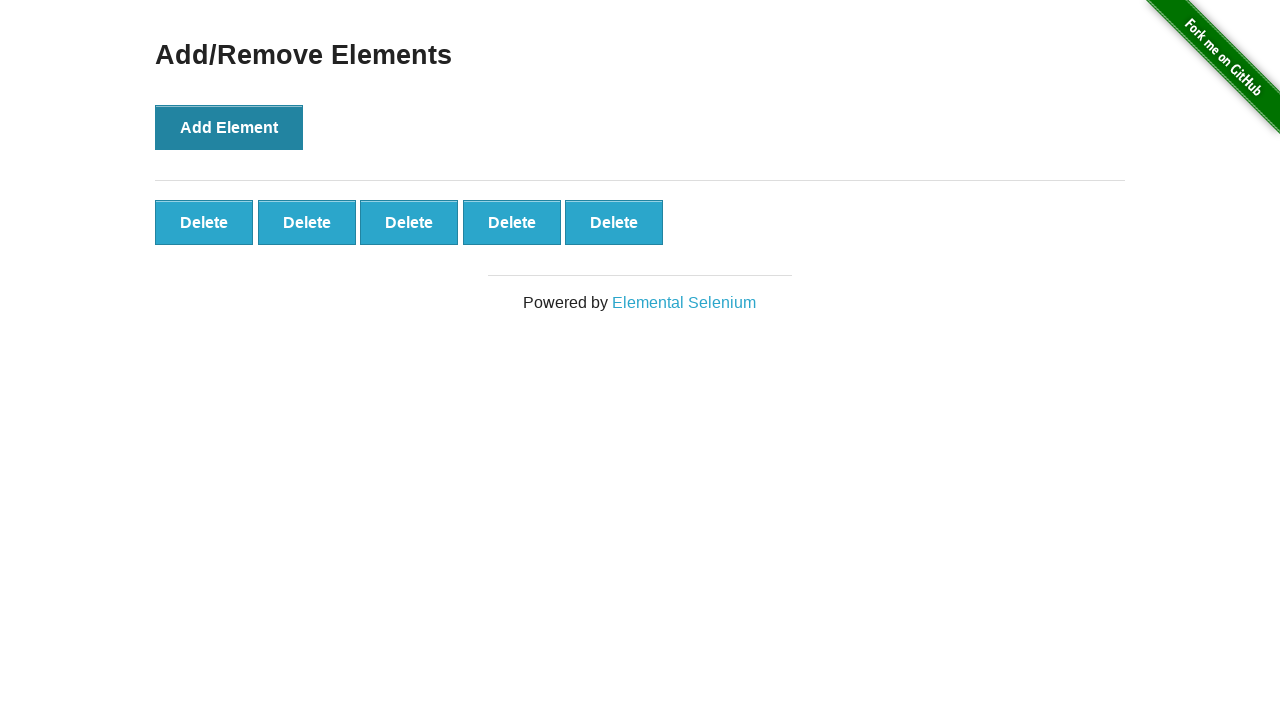

Waited for 'Delete' buttons to appear
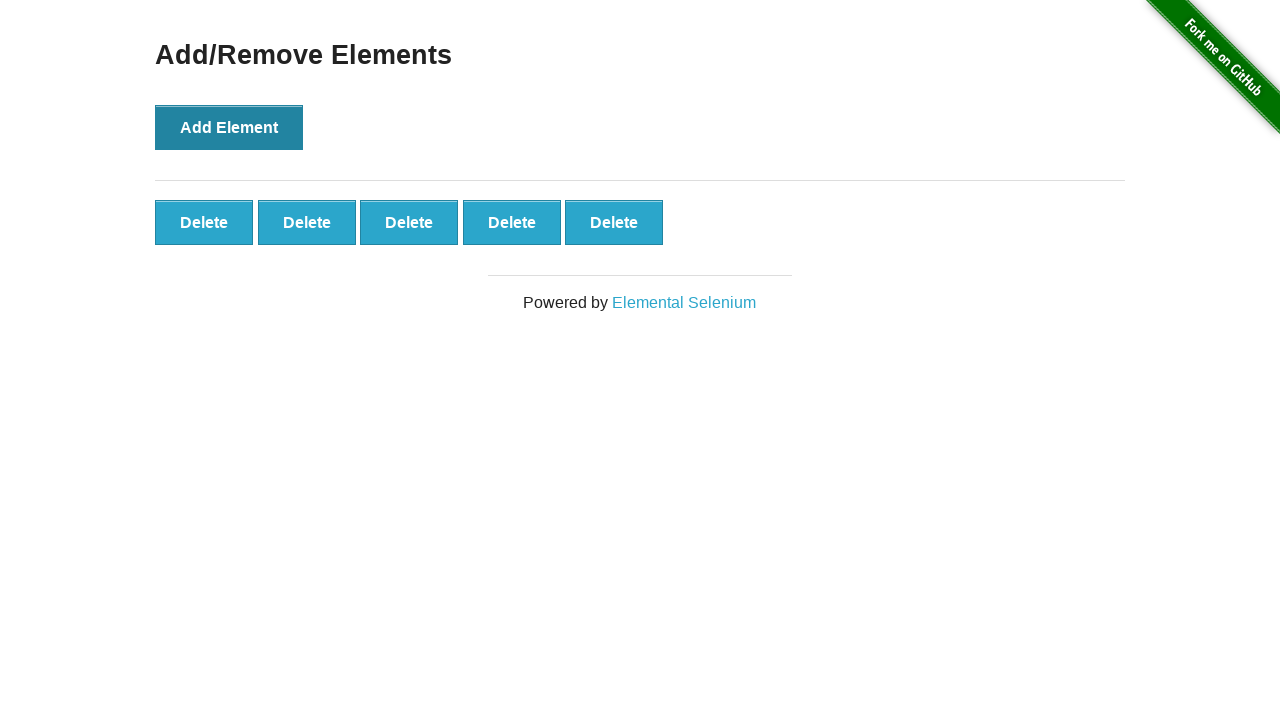

Verified that 5 'Delete' buttons were created
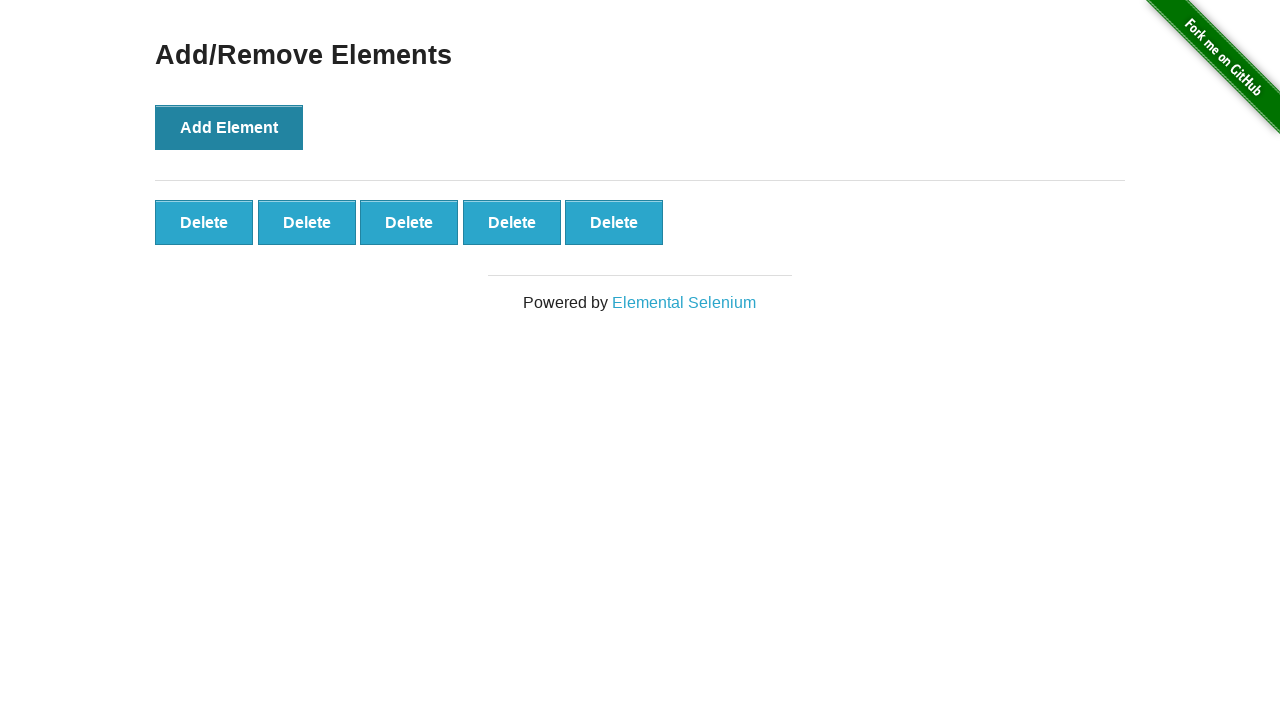

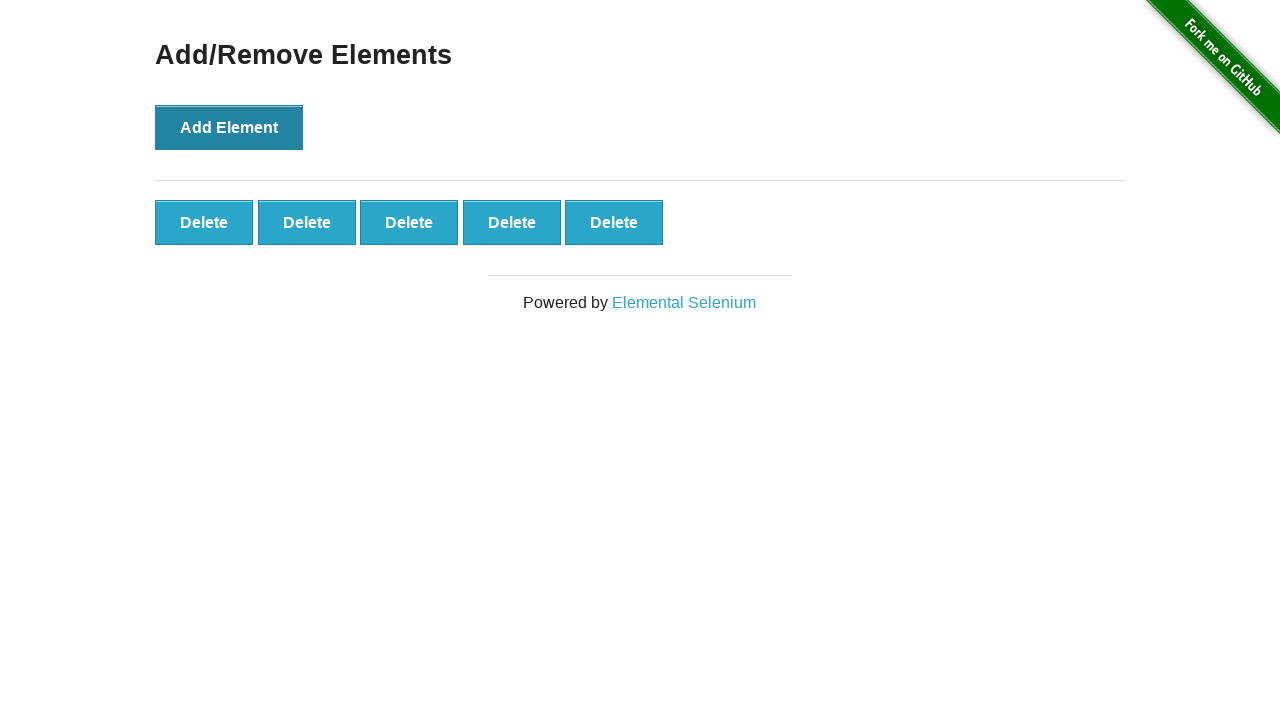